Navigates to AutomationTalks website and verifies the page loads by checking the title

Starting URL: https://www.automationtalks.com

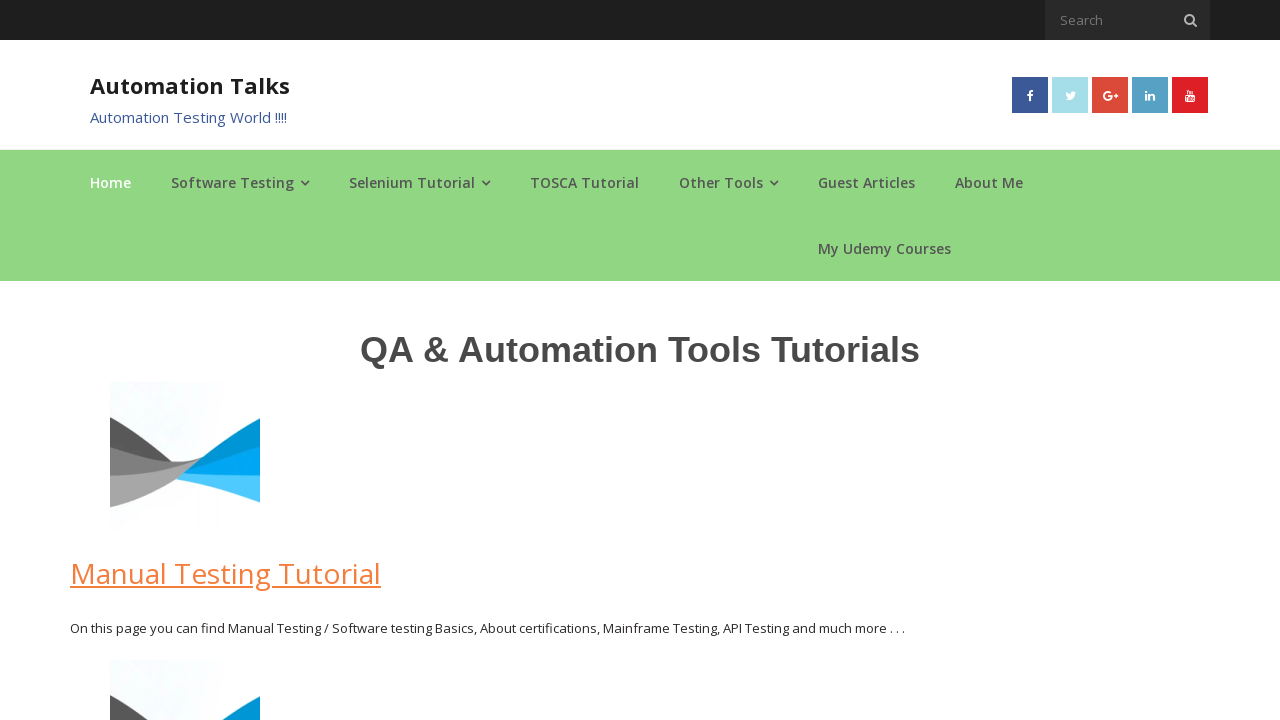

Navigated to AutomationTalks website
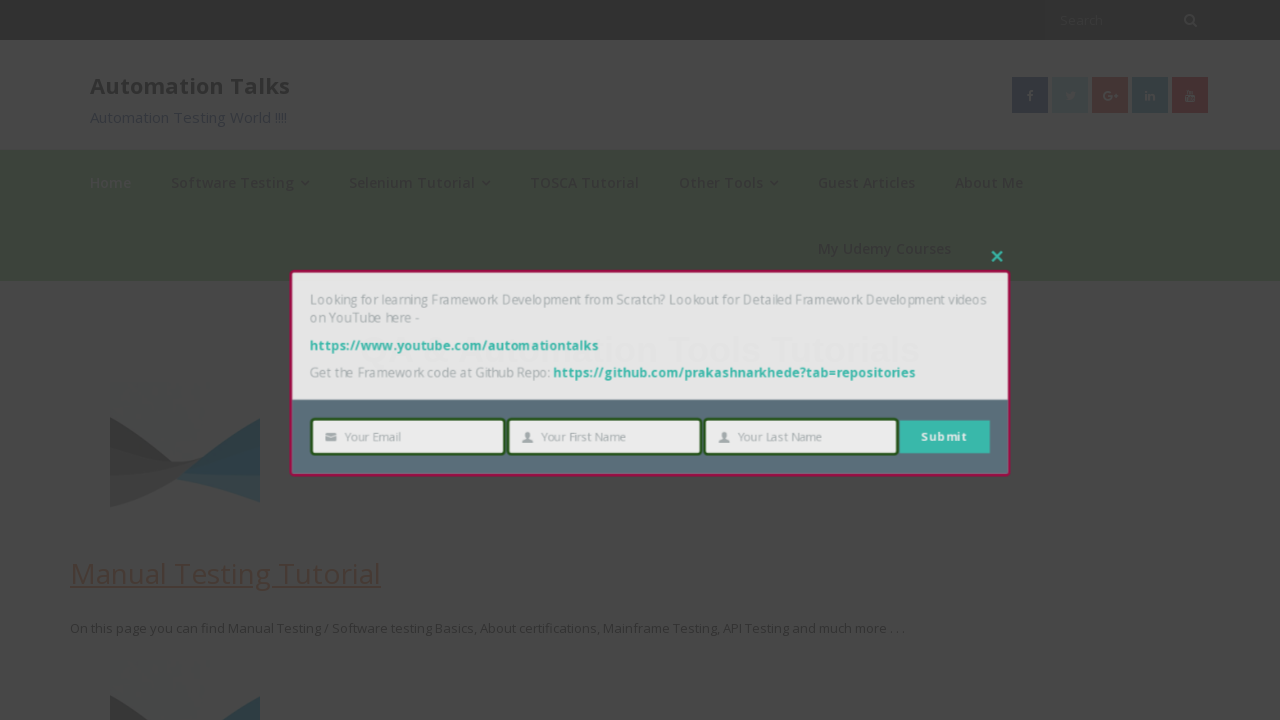

Retrieved page title
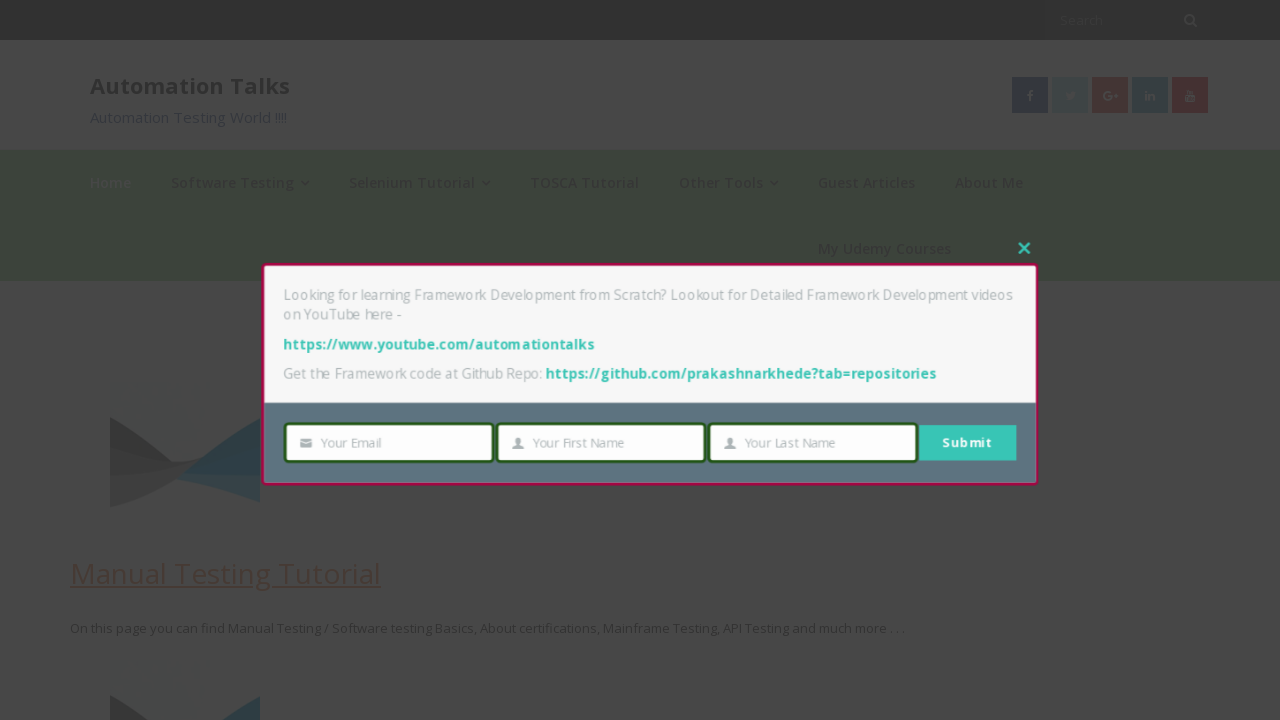

Verified page title: AutomationTalks - Learn Automation Testing
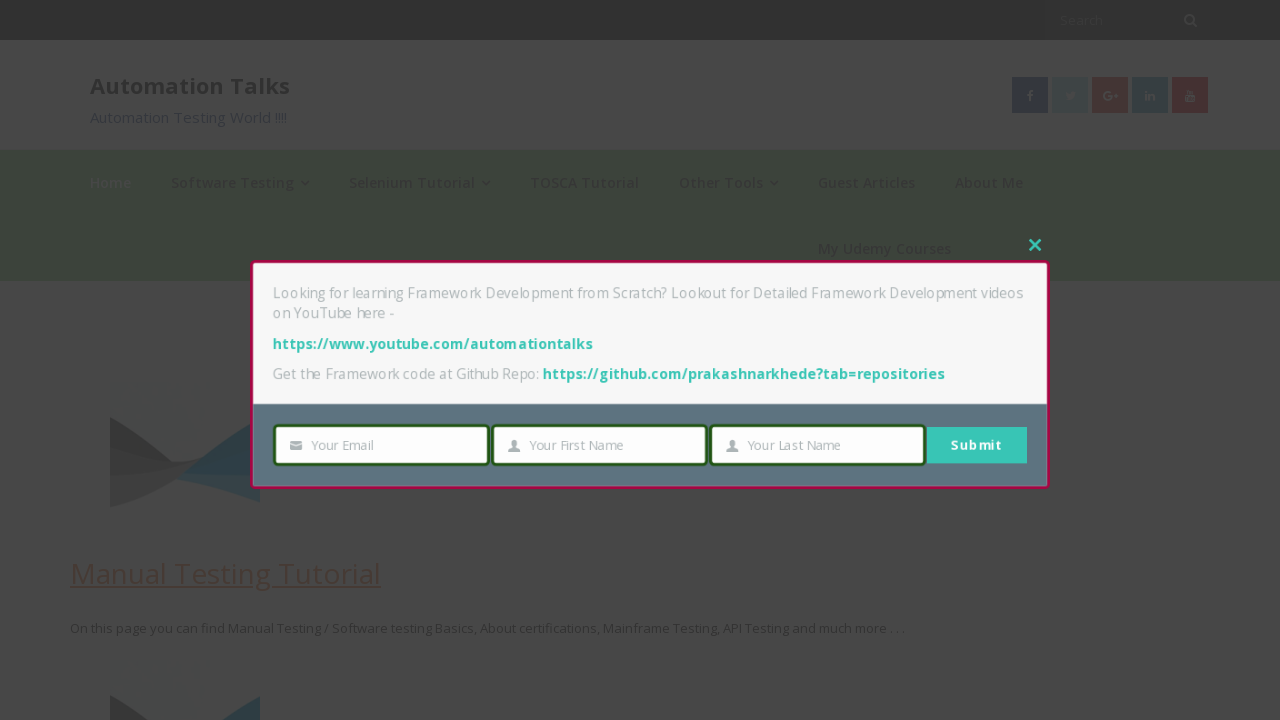

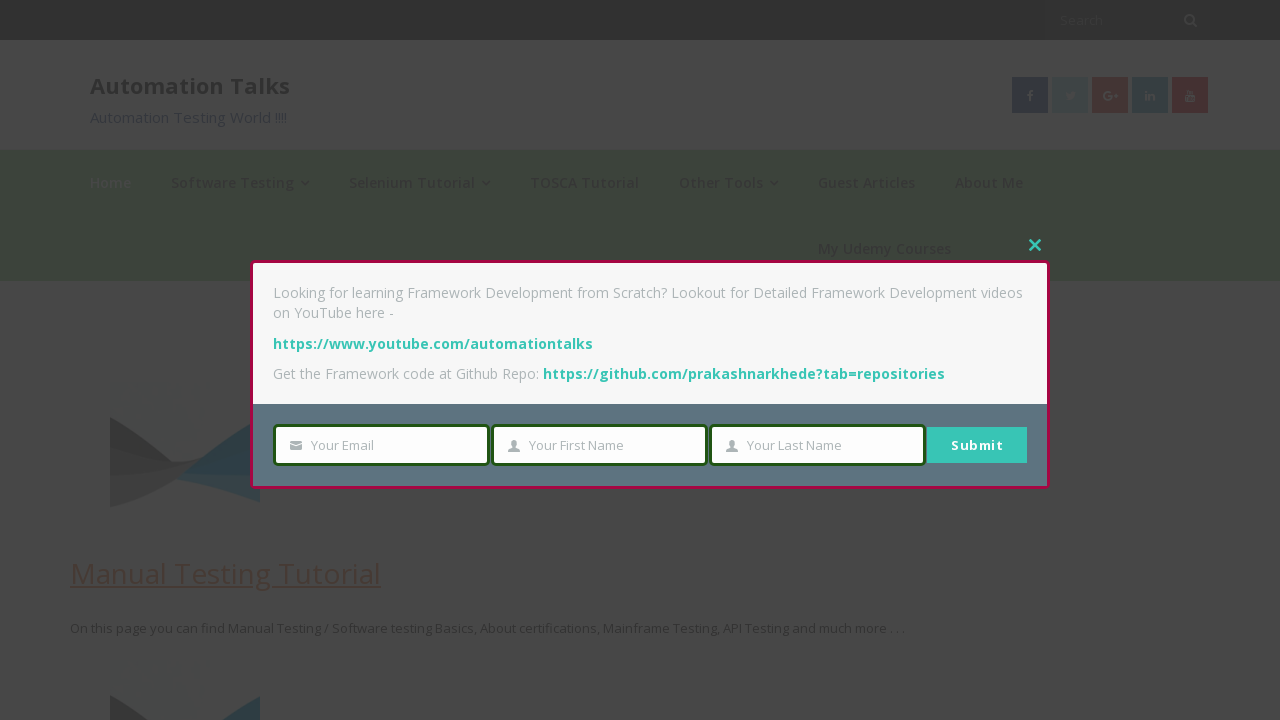